Tests browser window handling by clicking a button that opens a new window, switching to it, then closing both windows

Starting URL: https://demoqa.com/browser-windows

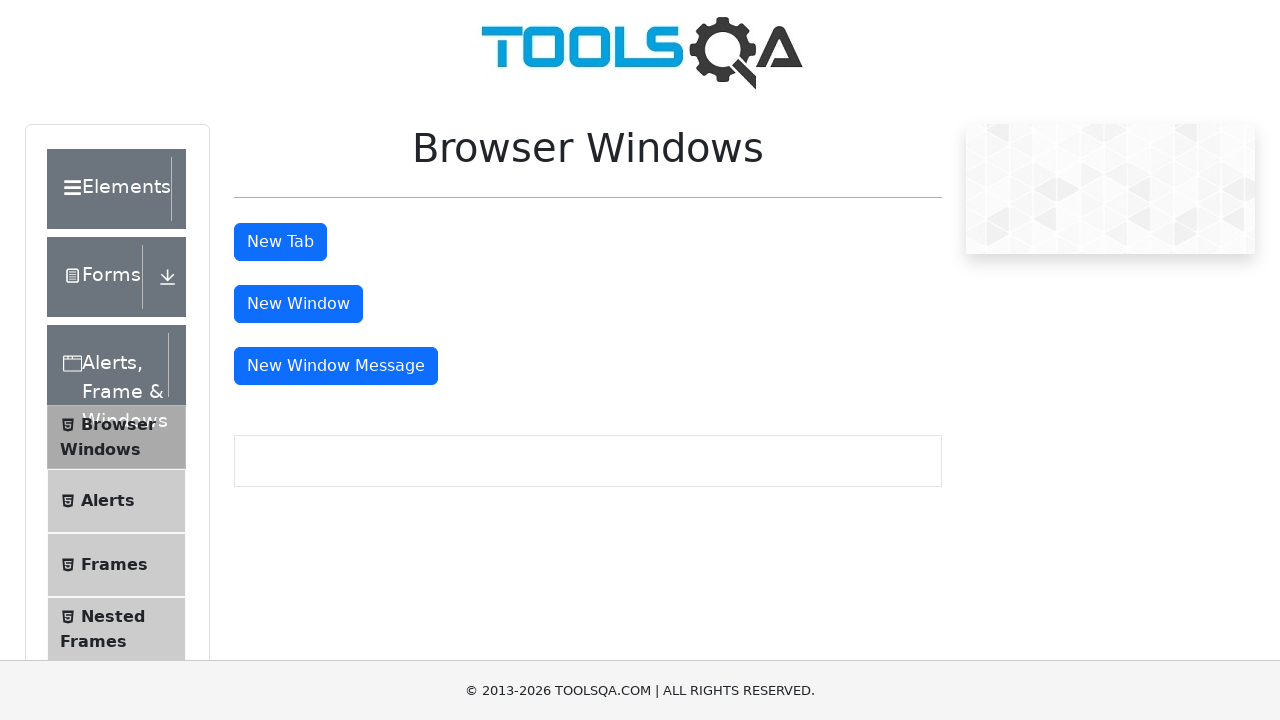

Clicked 'New Window' button to open a new window at (298, 304) on #windowButton
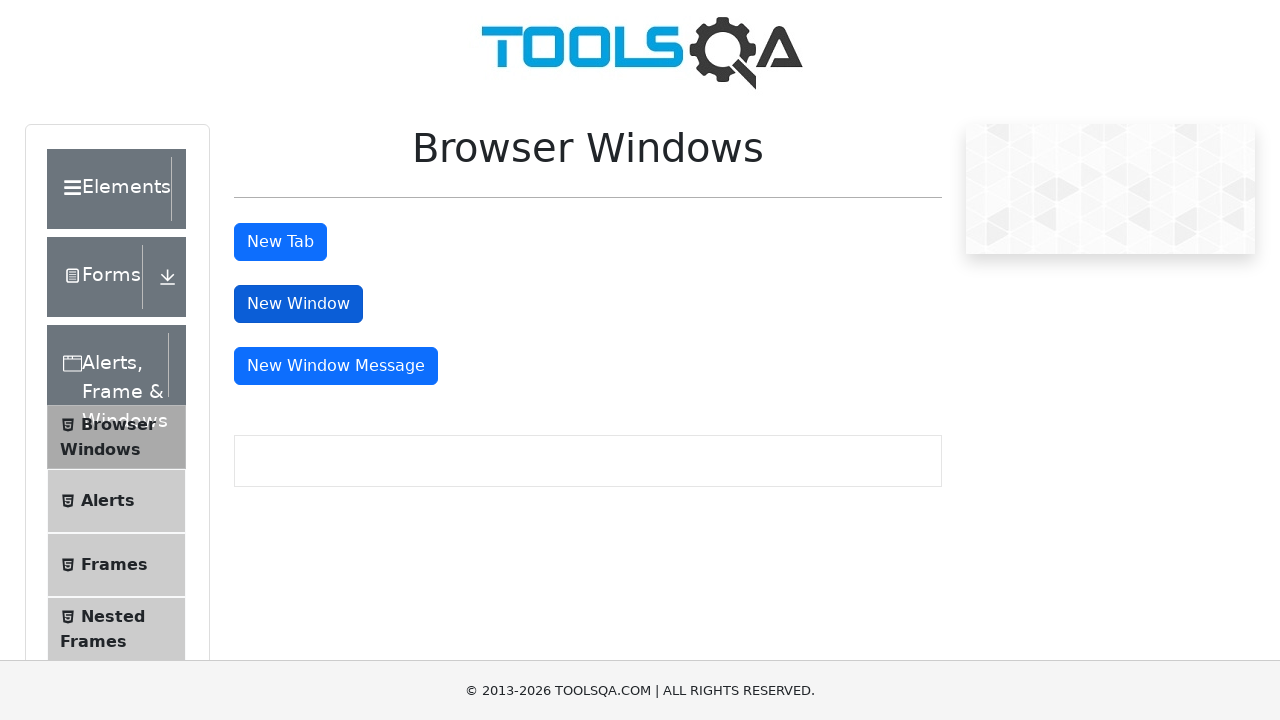

Captured new window page object
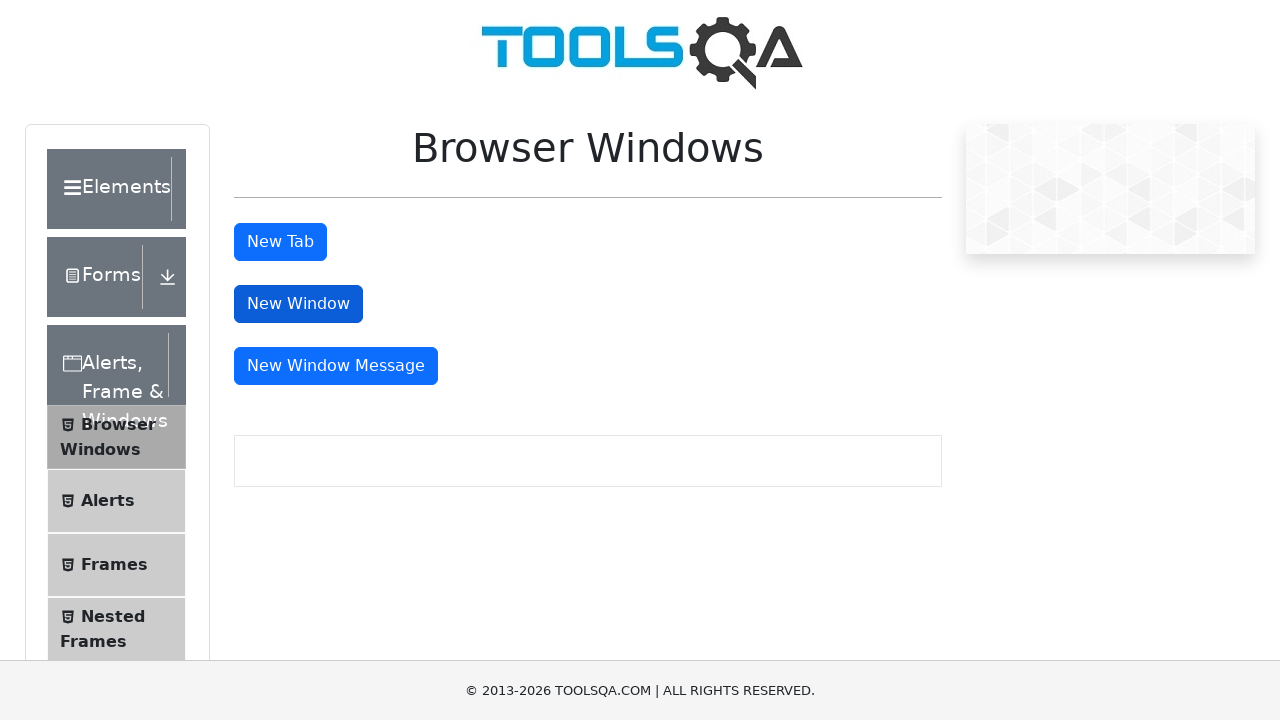

New window loaded completely
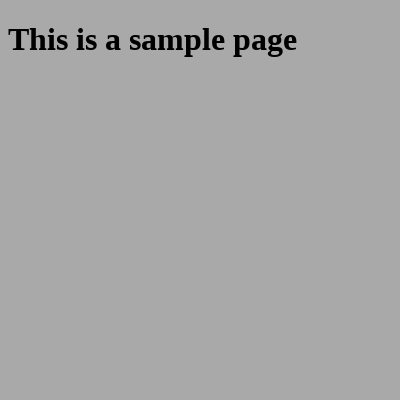

Closed the new window
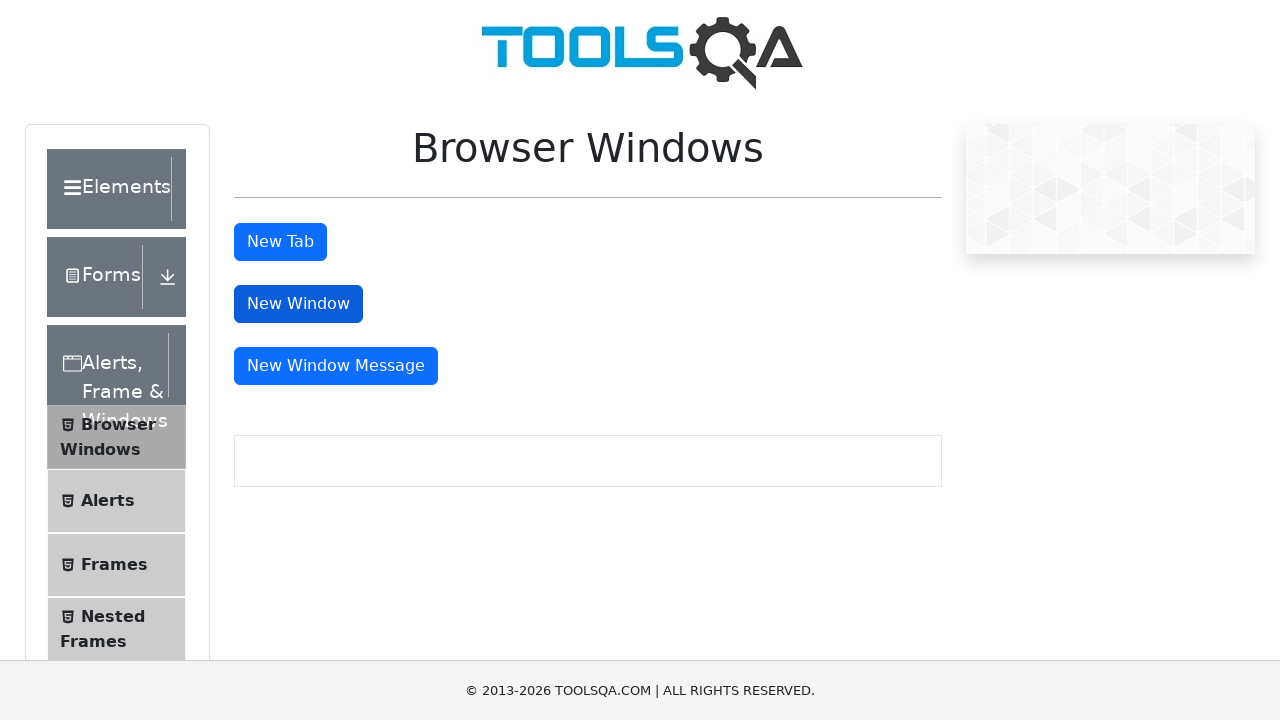

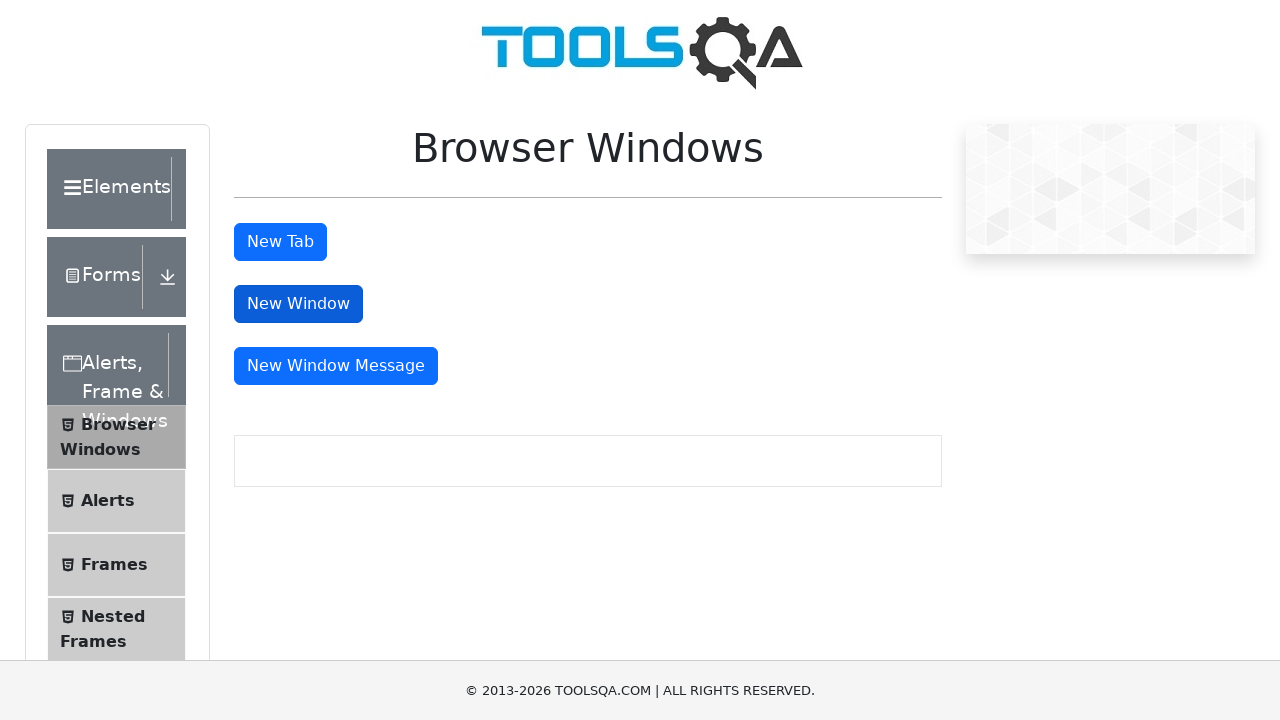